Tests e-commerce functionality by searching for products containing 'ca', verifying 4 products are visible, adding items to cart (Capsicum and Cashews), and validating the brand logo text is 'GREENKART'

Starting URL: https://rahulshettyacademy.com/seleniumPractise/#/

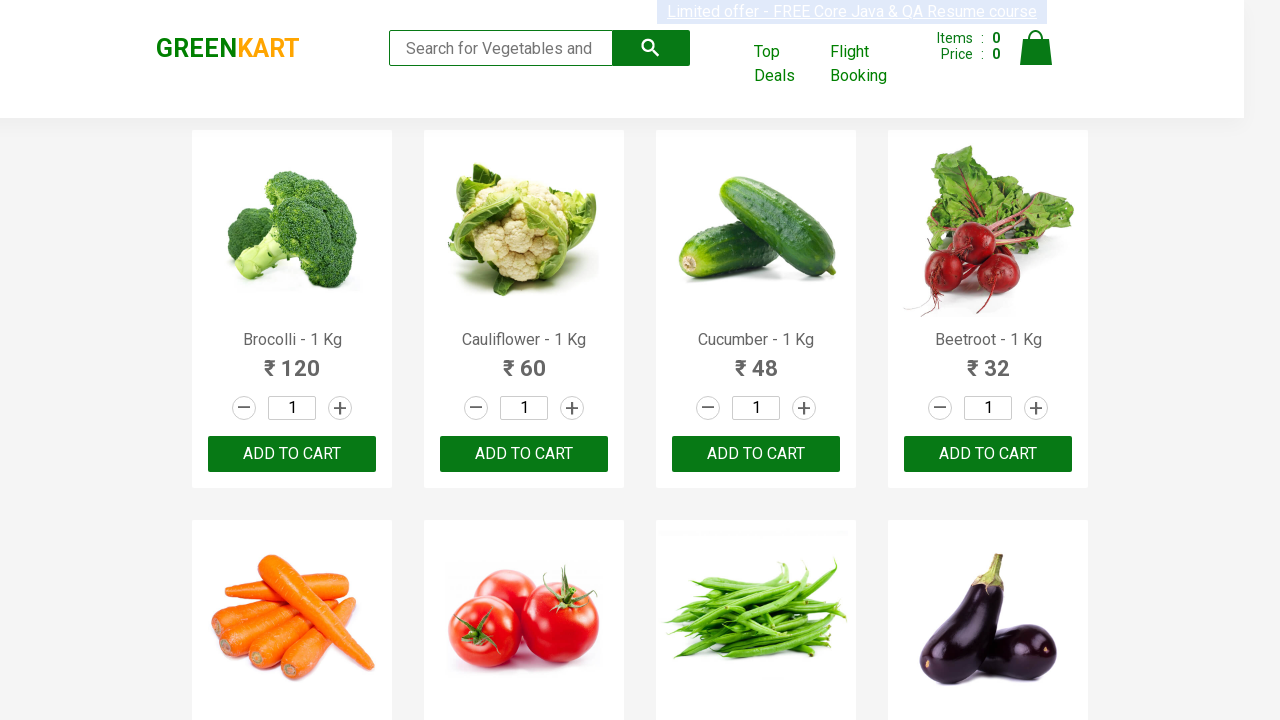

Filled search box with 'ca' on .search-keyword
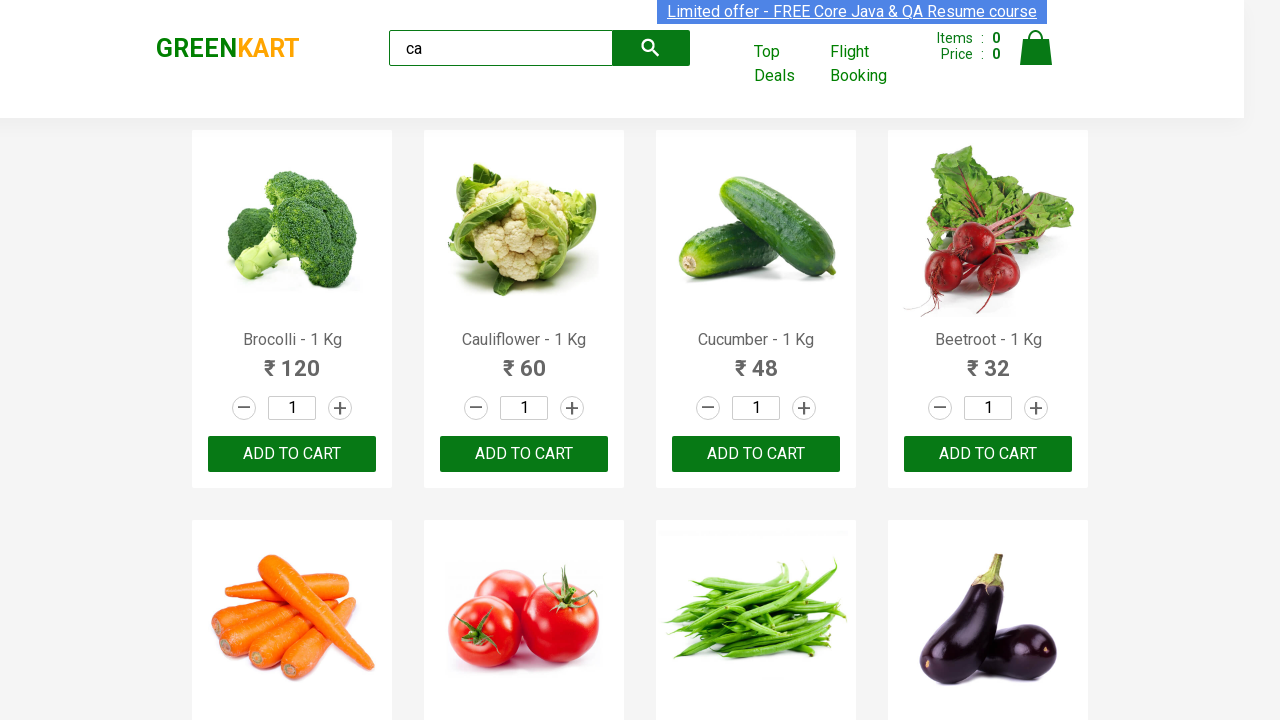

Waited 2 seconds for products to load
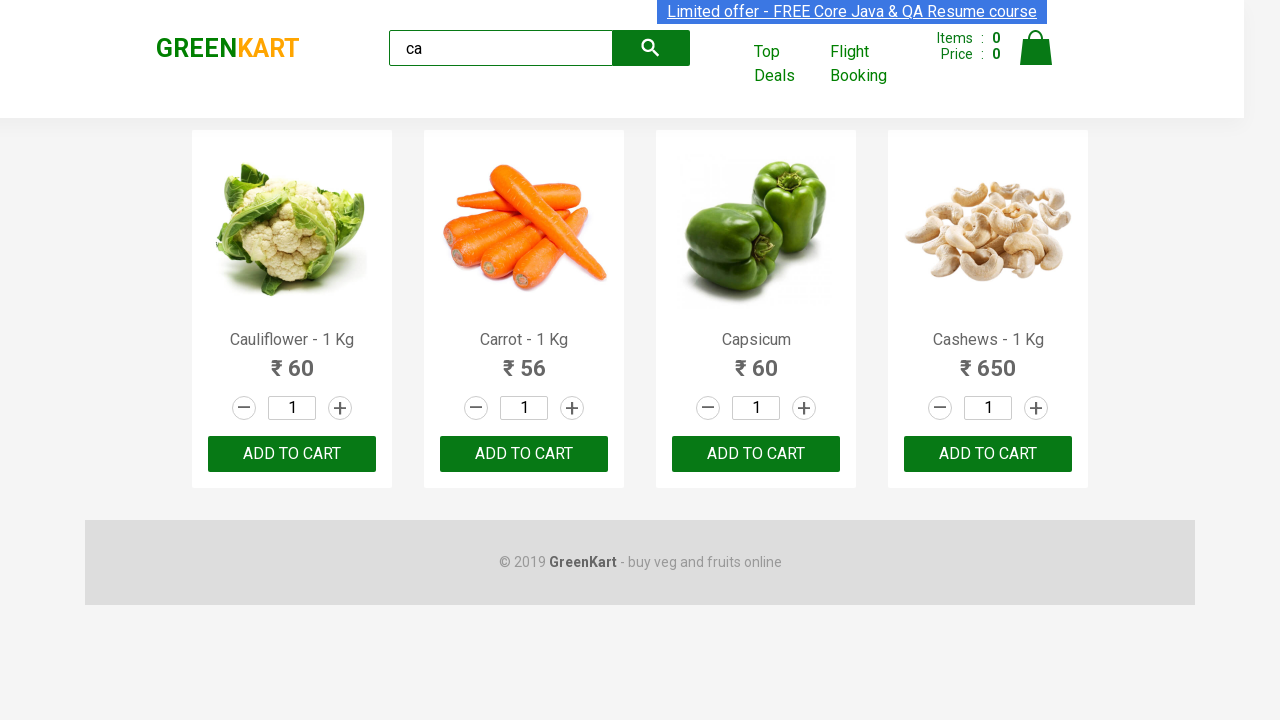

Waited for visible products to appear
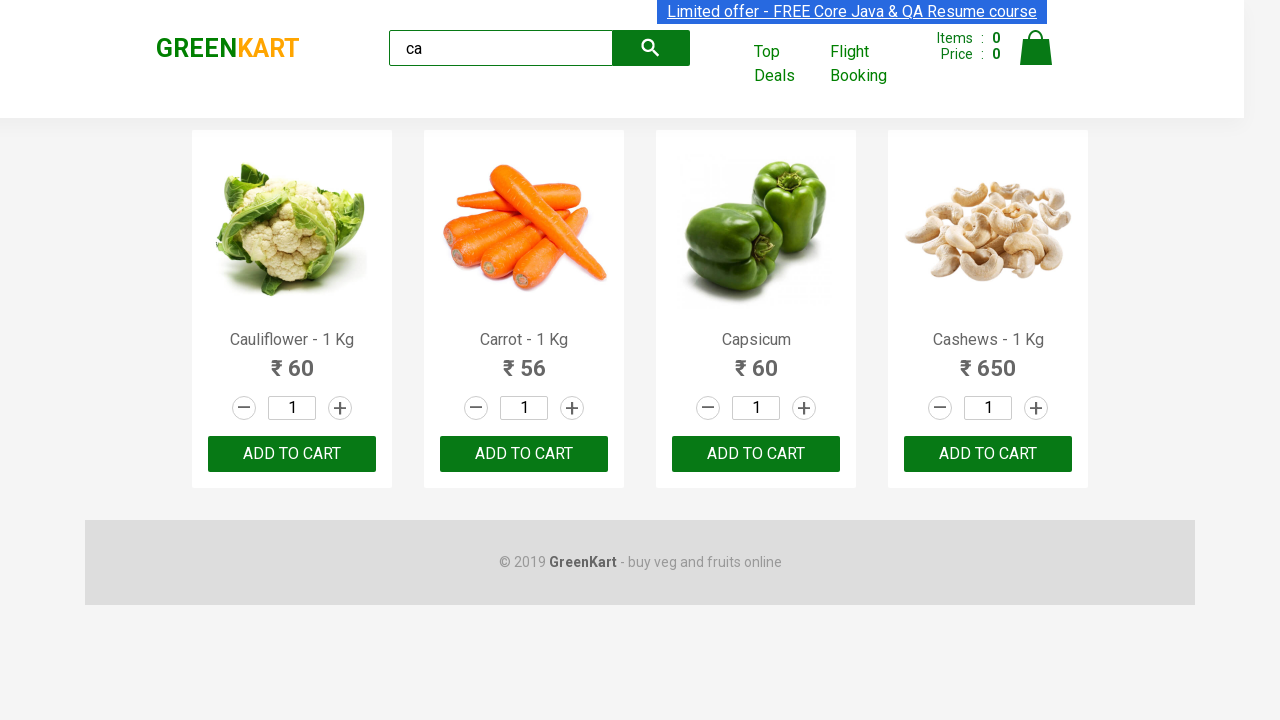

Verified 4 products are visible
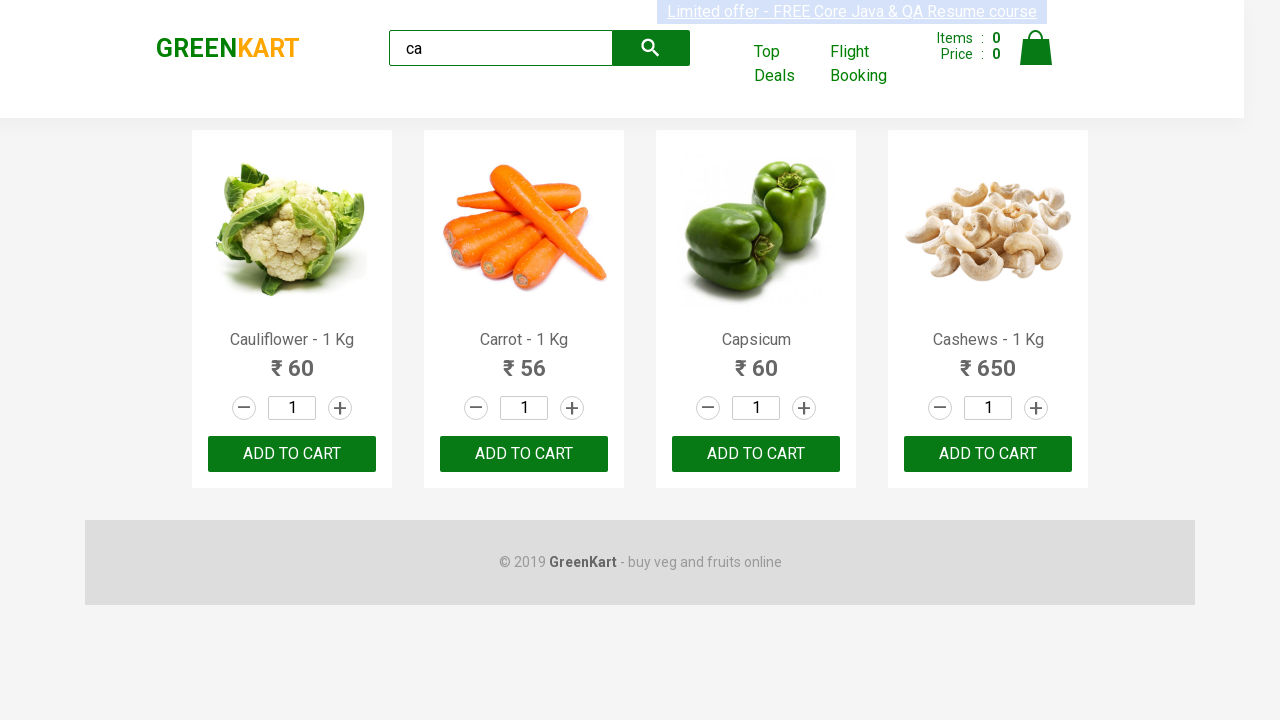

Added Capsicum (3rd product) to cart at (756, 454) on .products .product >> nth=2 >> text=ADD TO CART
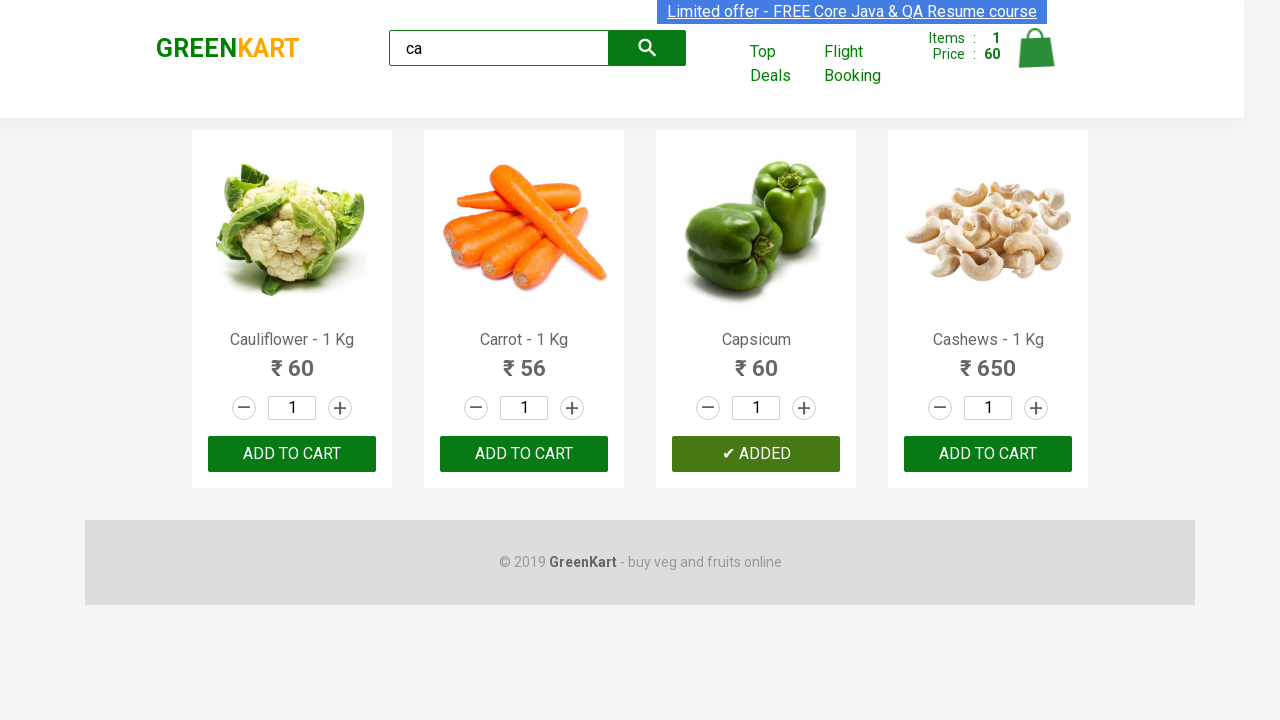

Added Cashews to cart at (988, 454) on .products .product >> nth=3 >> text=ADD TO CART
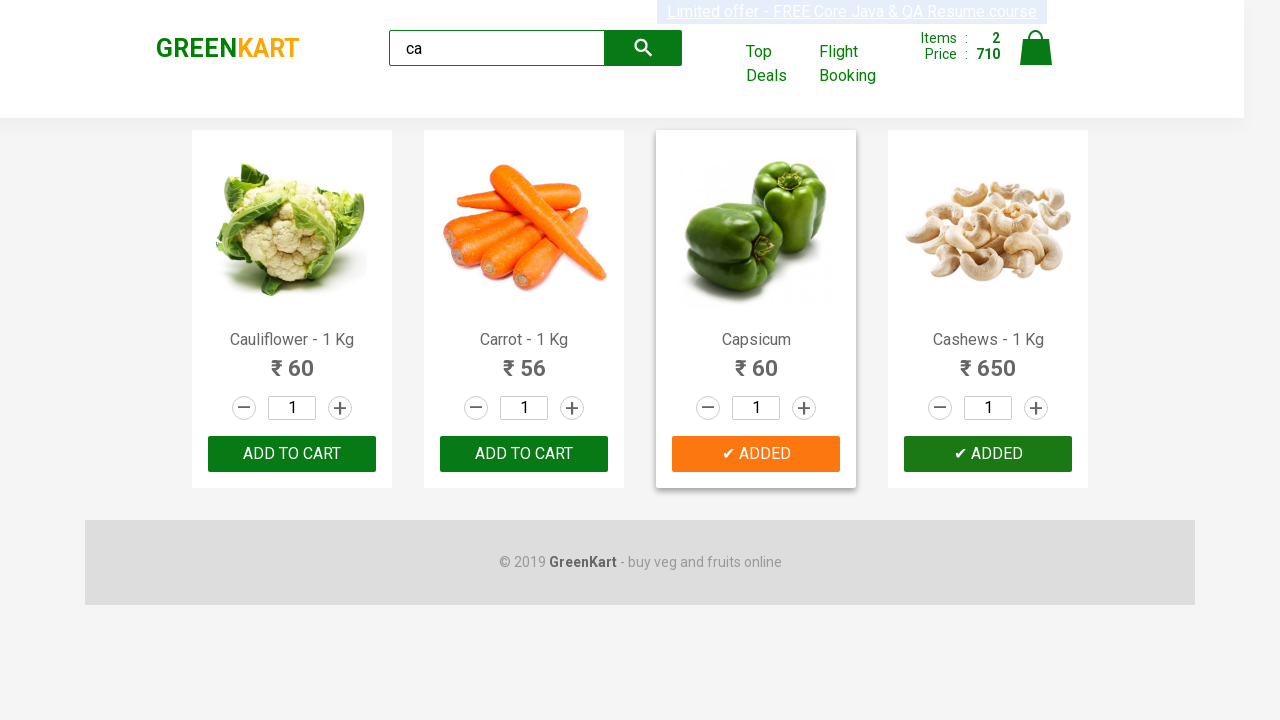

Verified brand logo text is 'GREENKART'
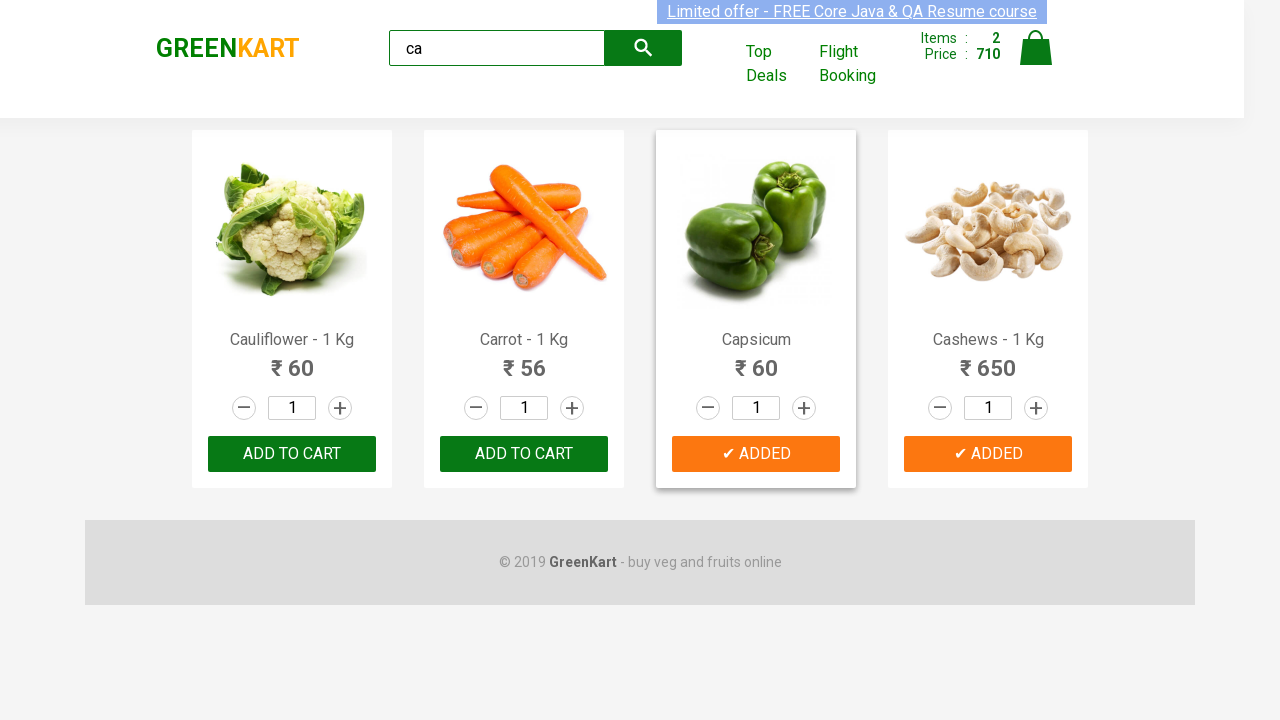

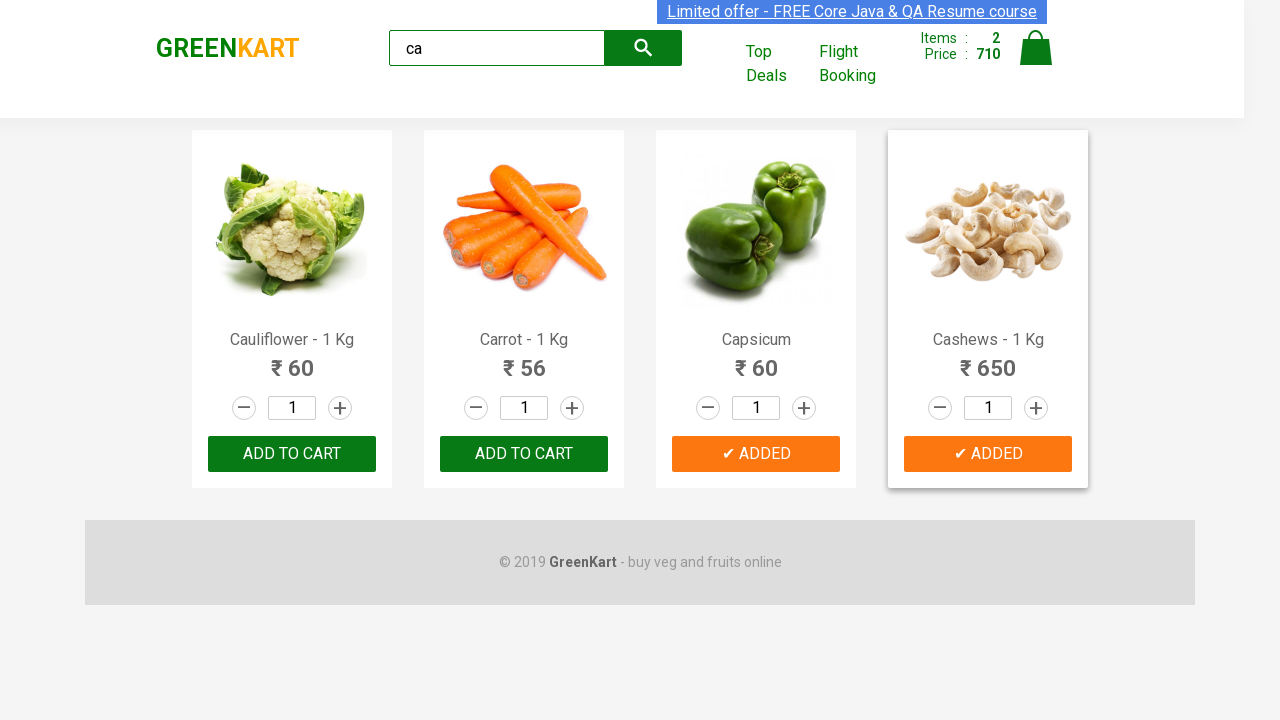